Tests registration form validation when password is less than 6 characters and verifies the minimum length error messages

Starting URL: https://alada.vn/tai-khoan/dang-ky.html

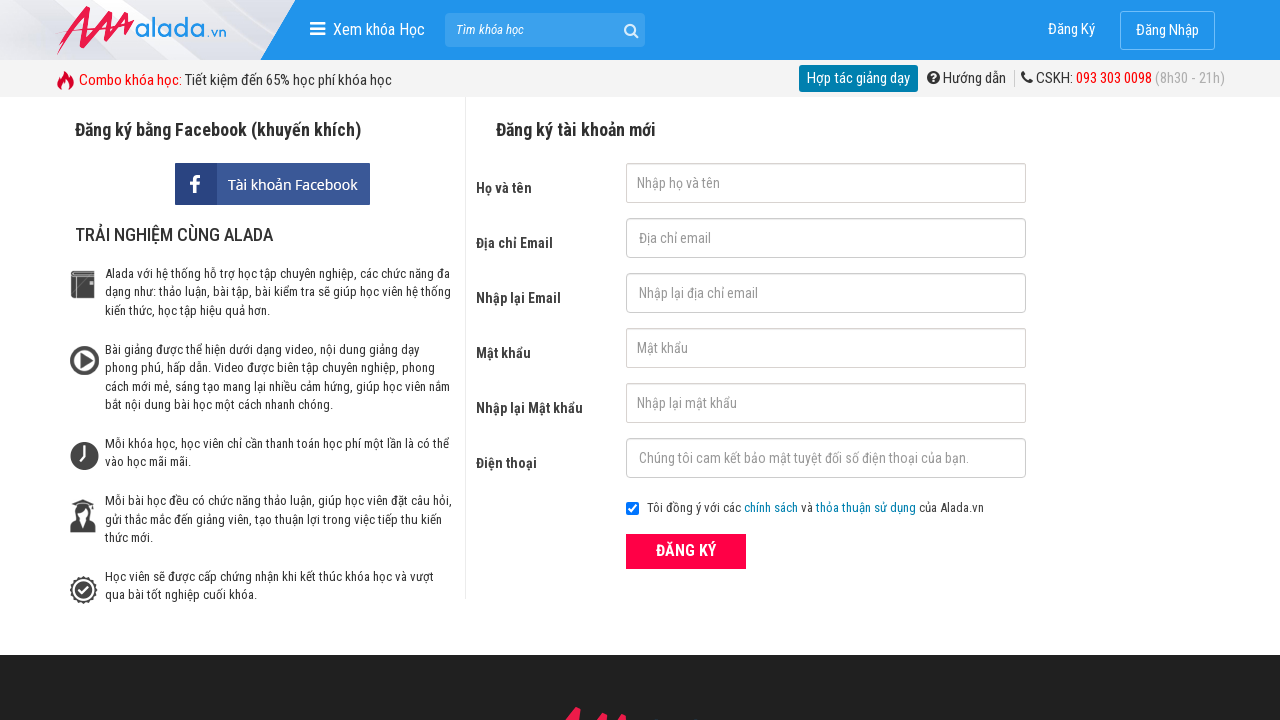

Filled first name field with 'Duongminhhieu' on input#txtFirstname
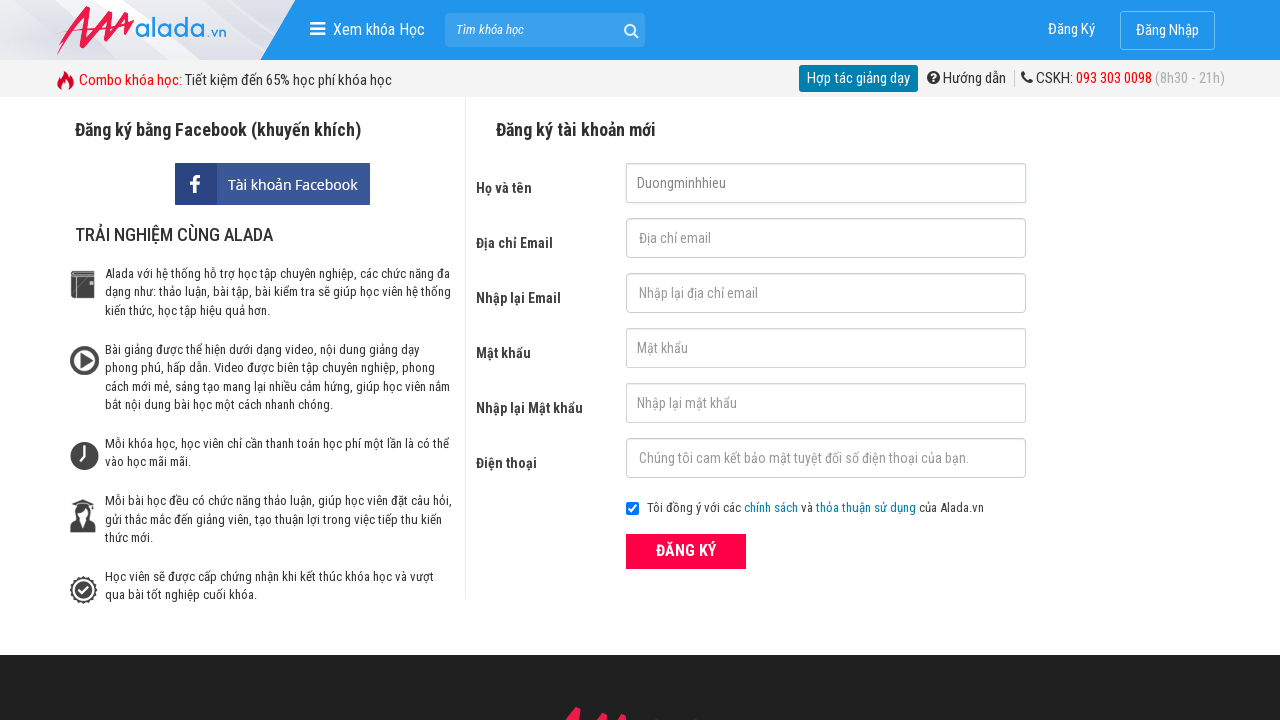

Filled email field with 'testuser87@example.com' on div.field input[name='txtEmail']
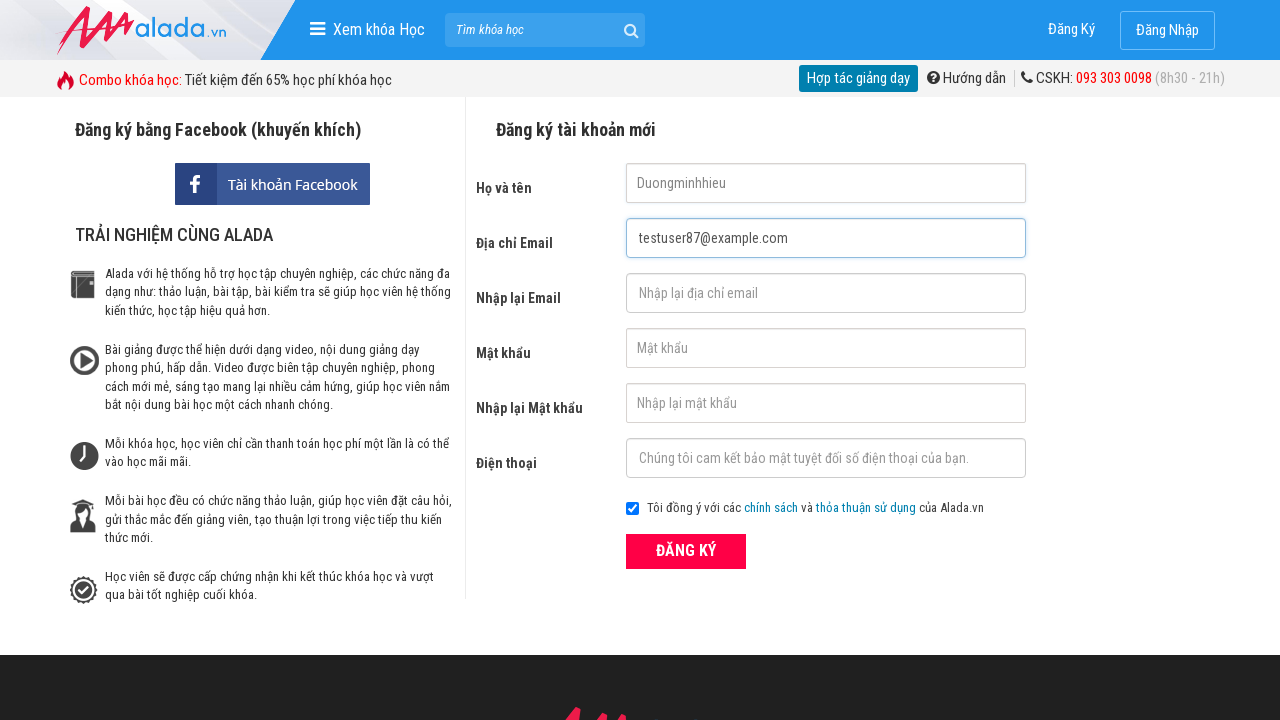

Filled confirm email field with 'testuser87@example.com' on input[id*='tCEmail']
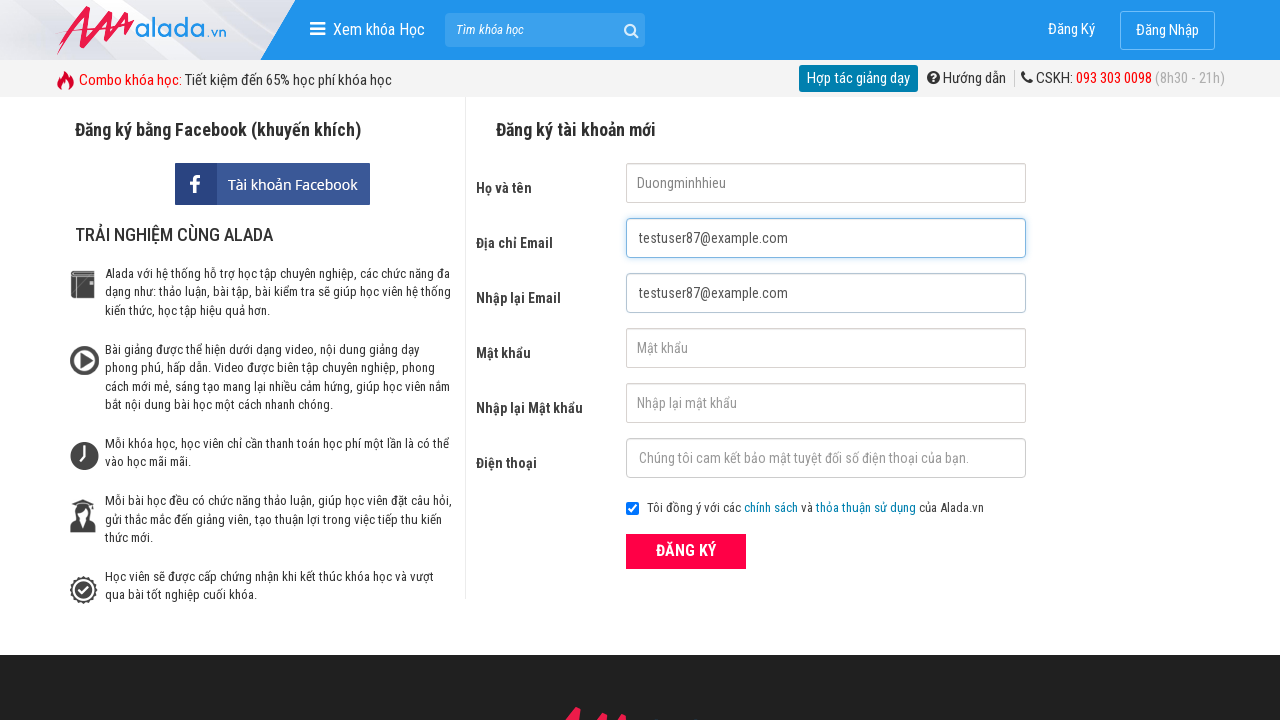

Filled password field with '12345' (less than 6 characters) on input[name^='txtPass']
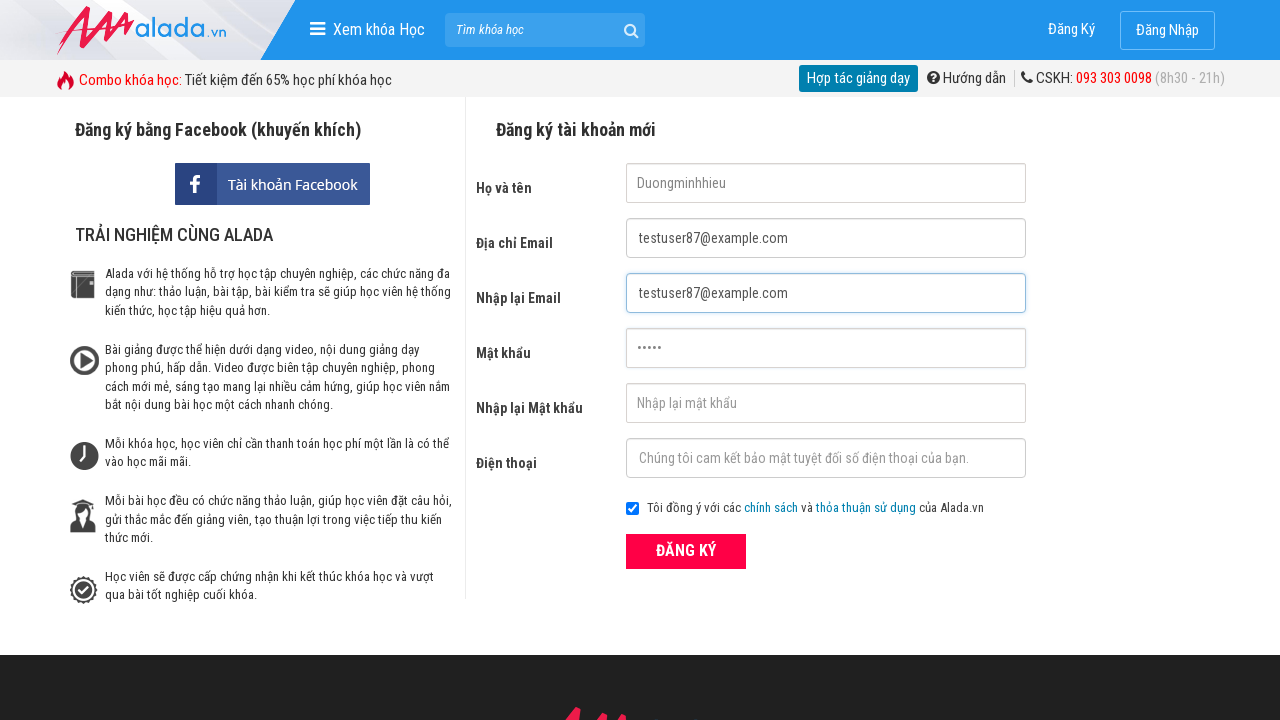

Filled confirm password field with '12345' (less than 6 characters) on input[name*='txtCPassword']
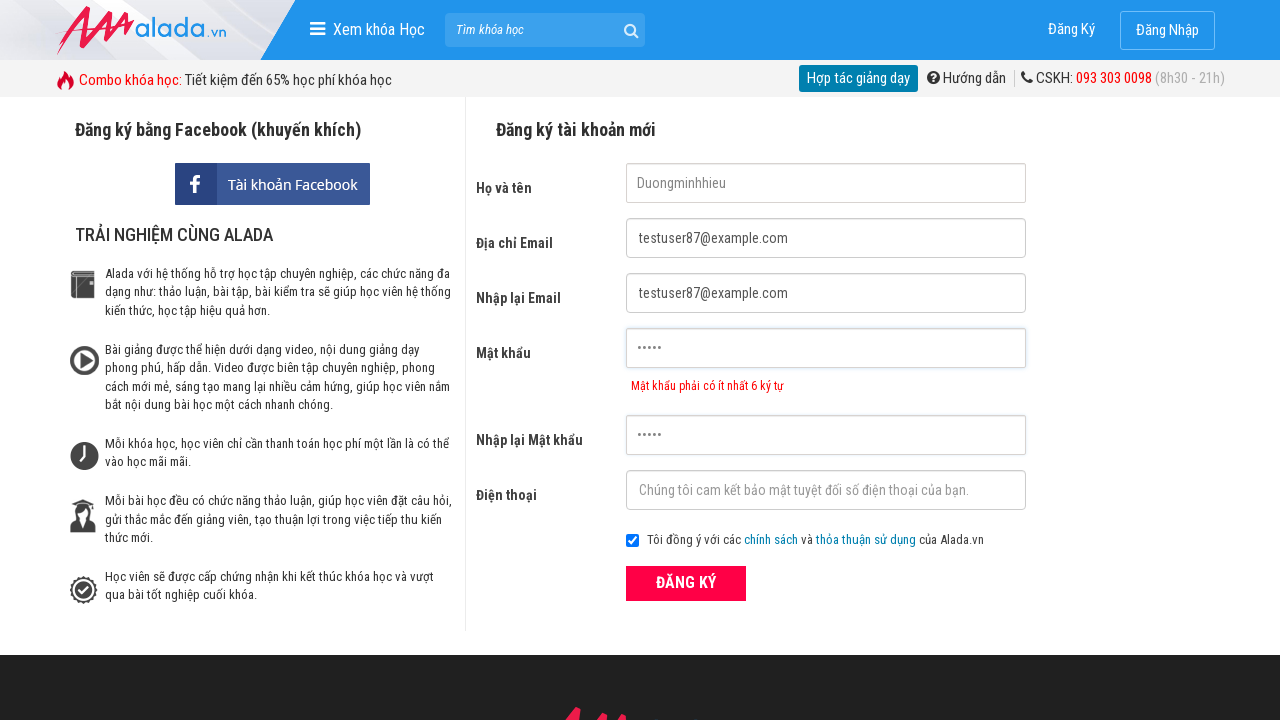

Filled phone field with '0367424444' on input#txtPhone
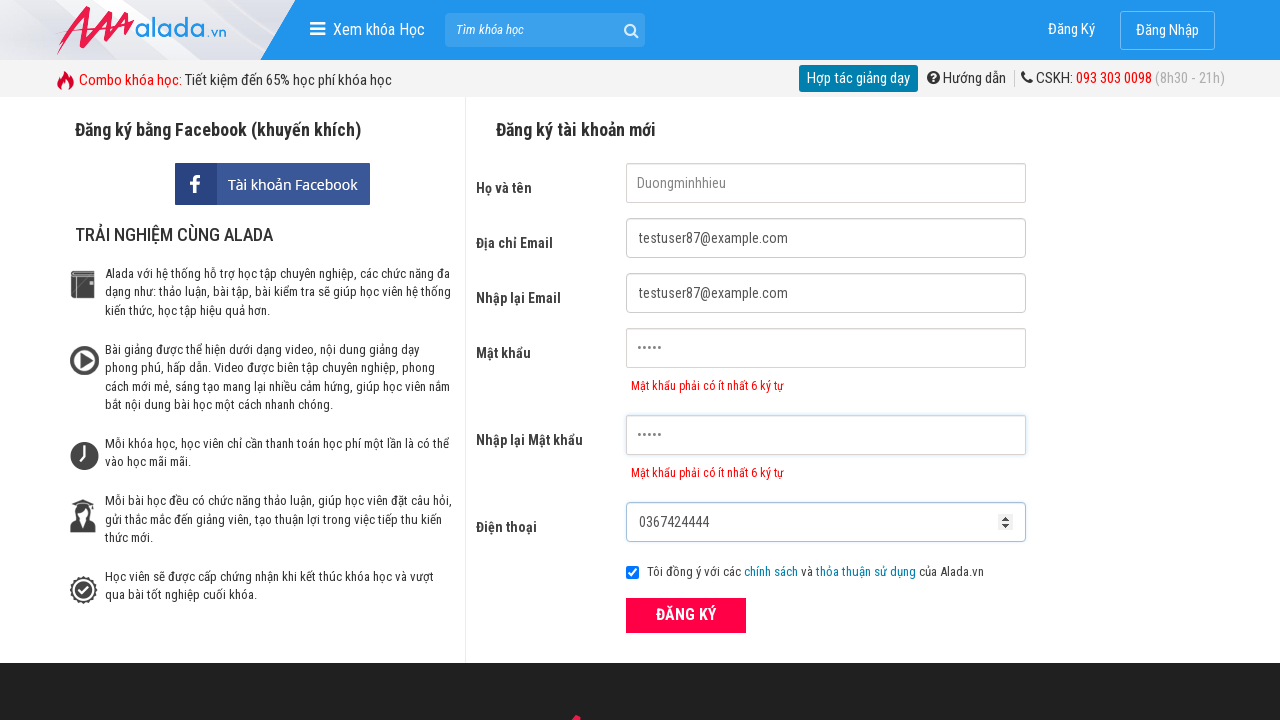

Clicked register button at (686, 615) on button.btn_pink_sm.fs16
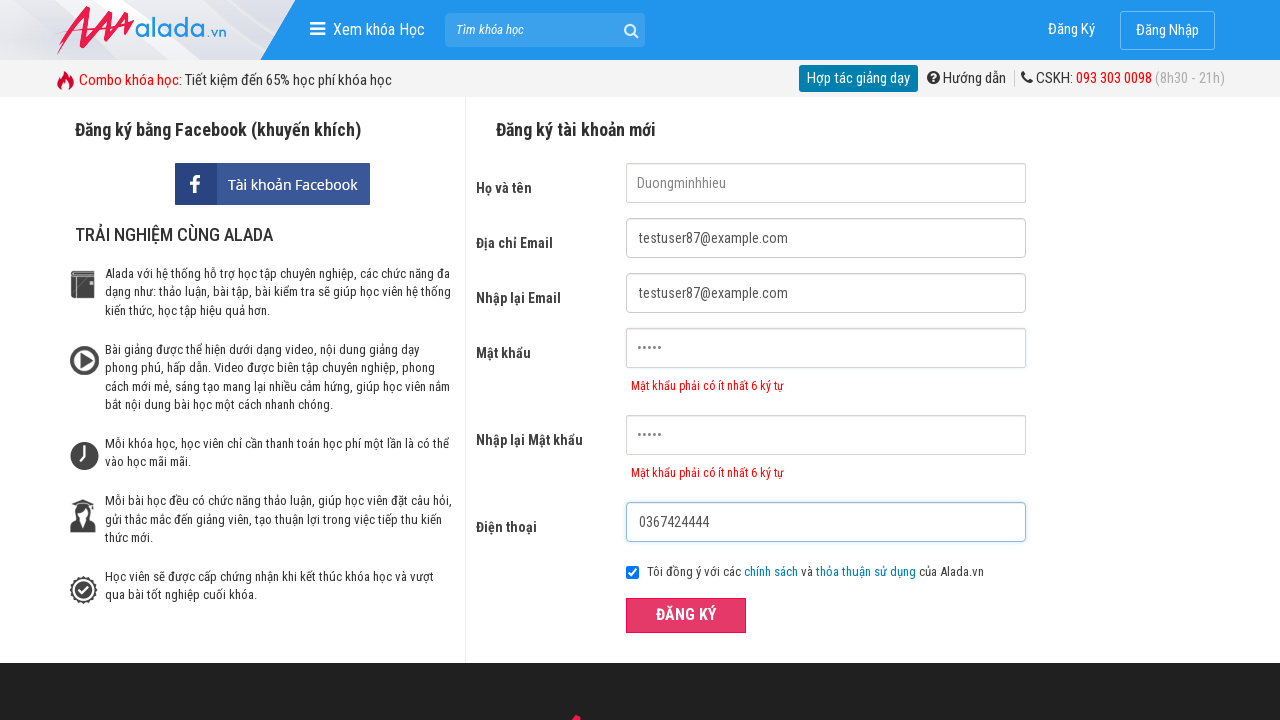

Password error message element loaded
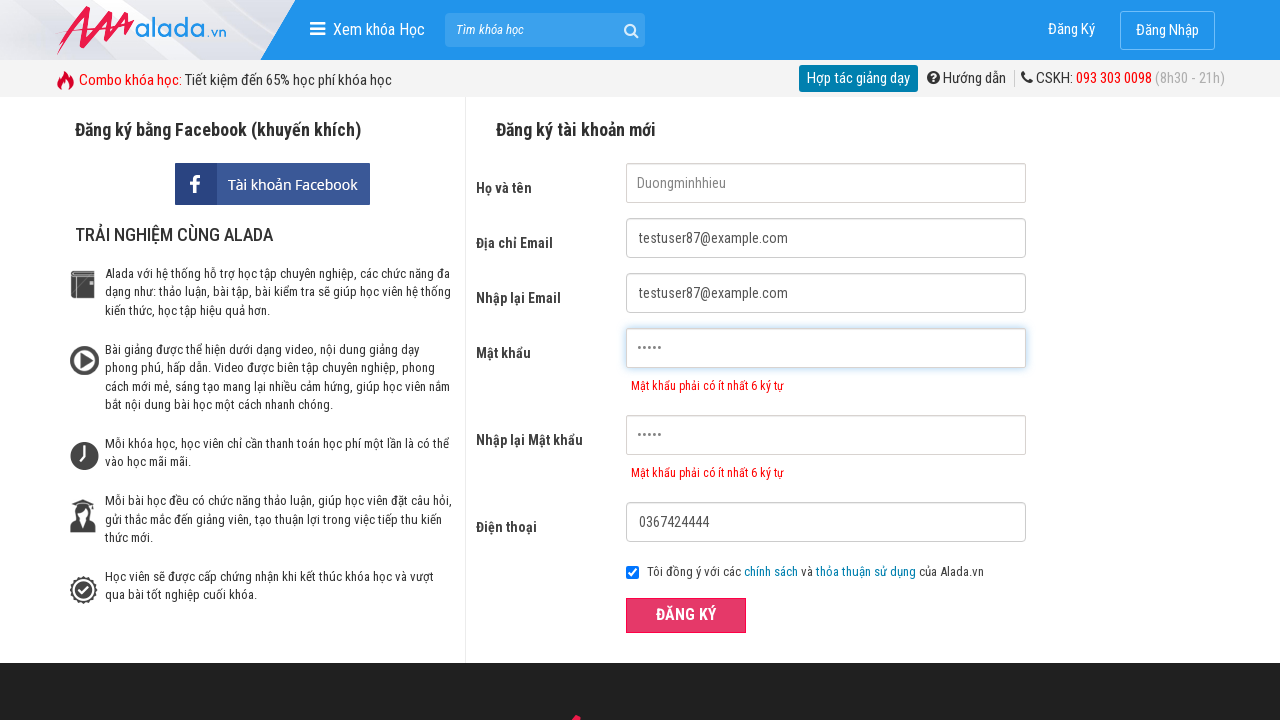

Verified password error message: 'Mật khẩu phải có ít nhất 6 ký tự'
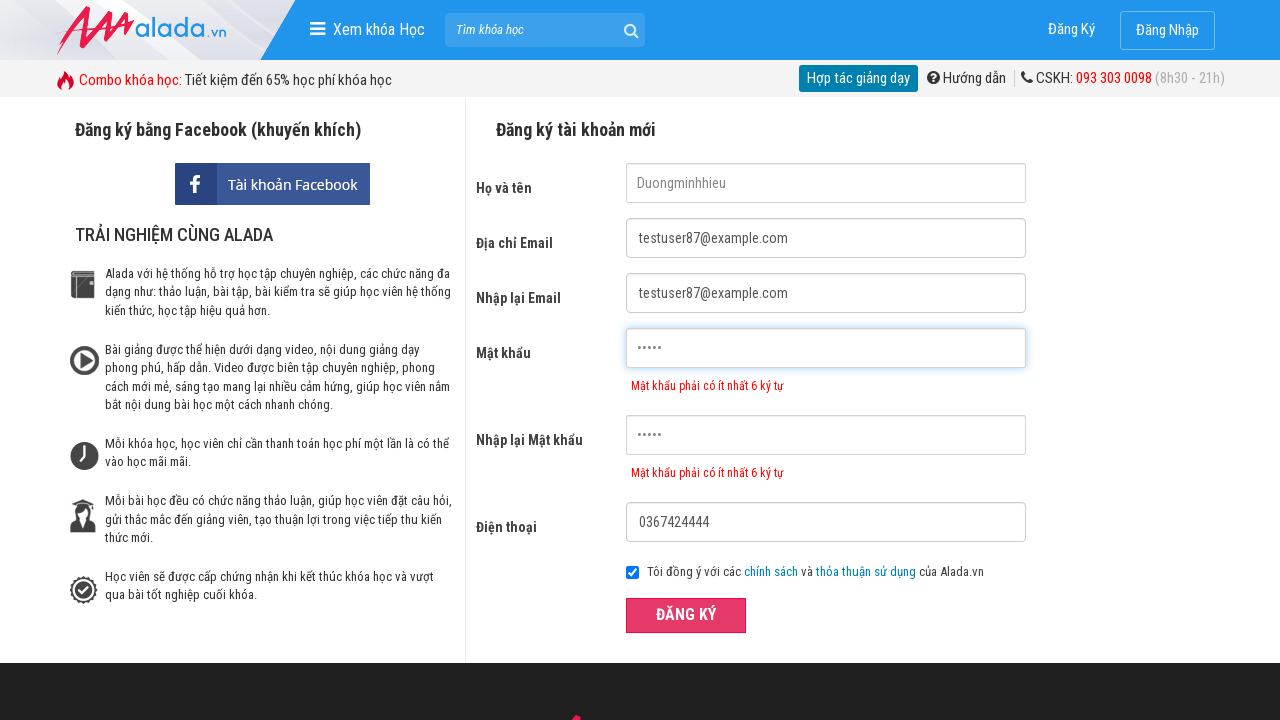

Verified confirm password error message: 'Mật khẩu phải có ít nhất 6 ký tự'
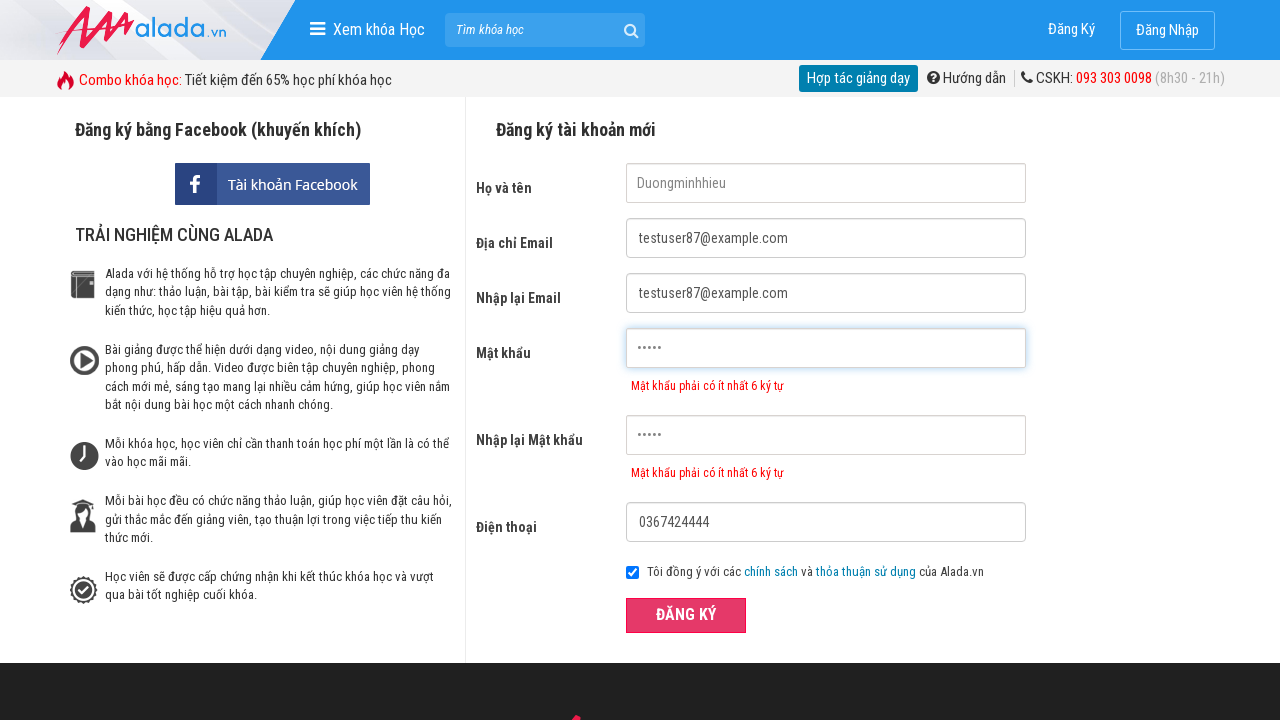

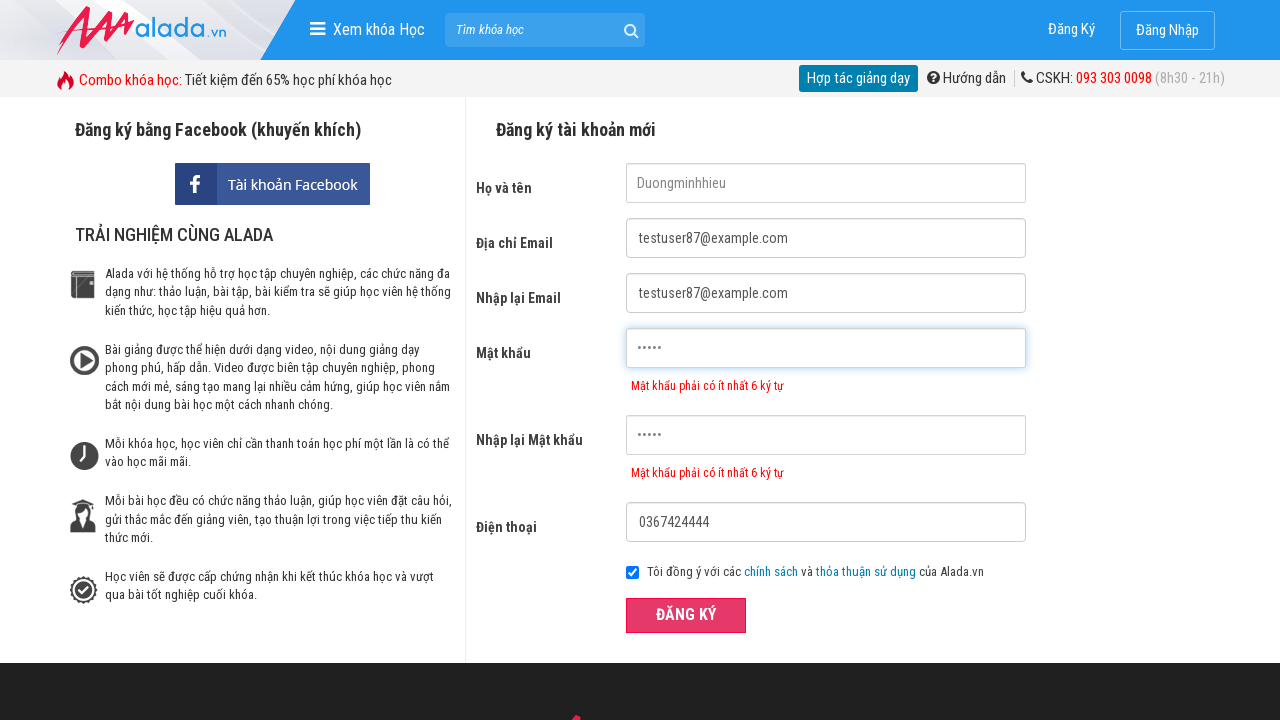